Navigates to the Pluralsight homepage and waits for the page to load completely.

Starting URL: https://www.pluralsight.com/

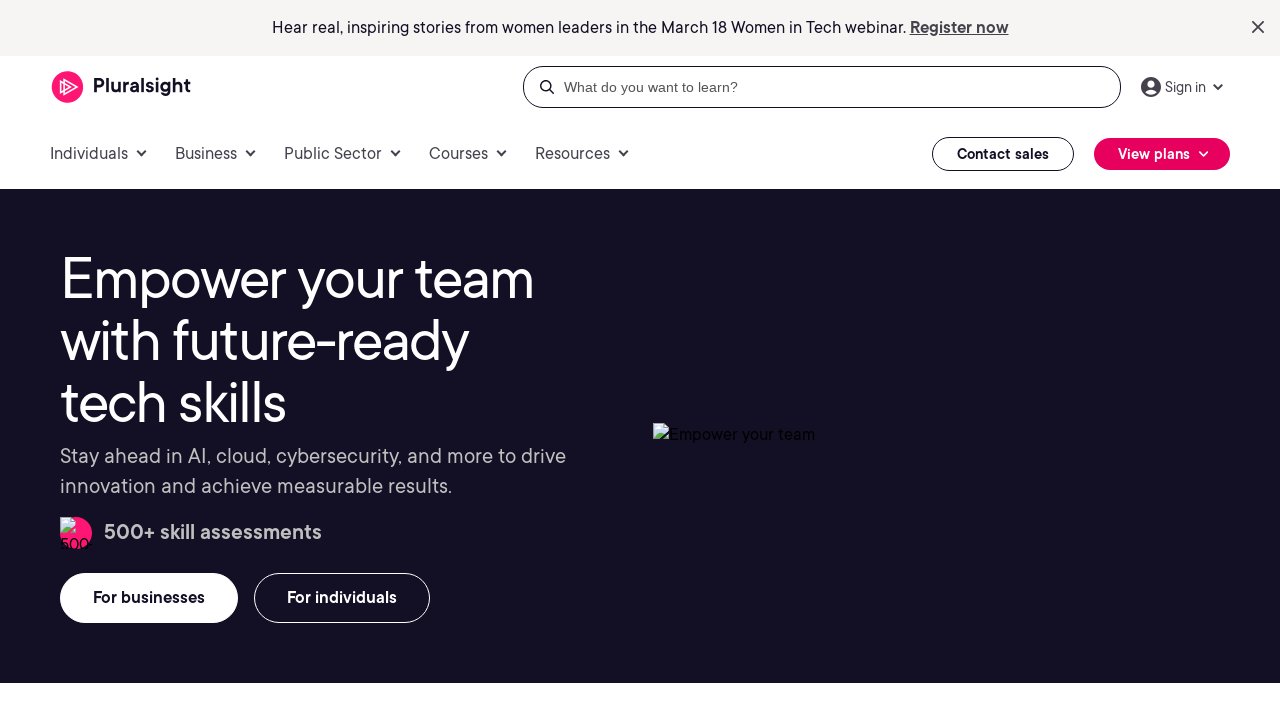

Waited for page to reach networkidle state - Pluralsight homepage fully loaded
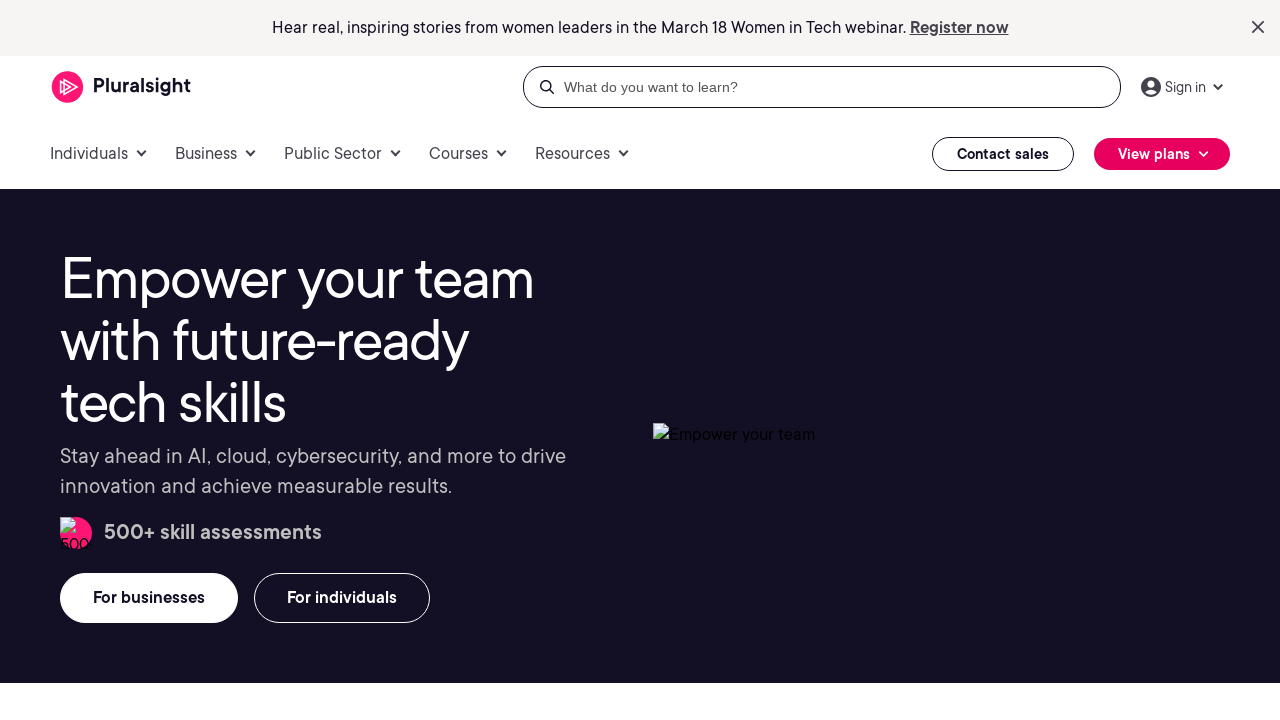

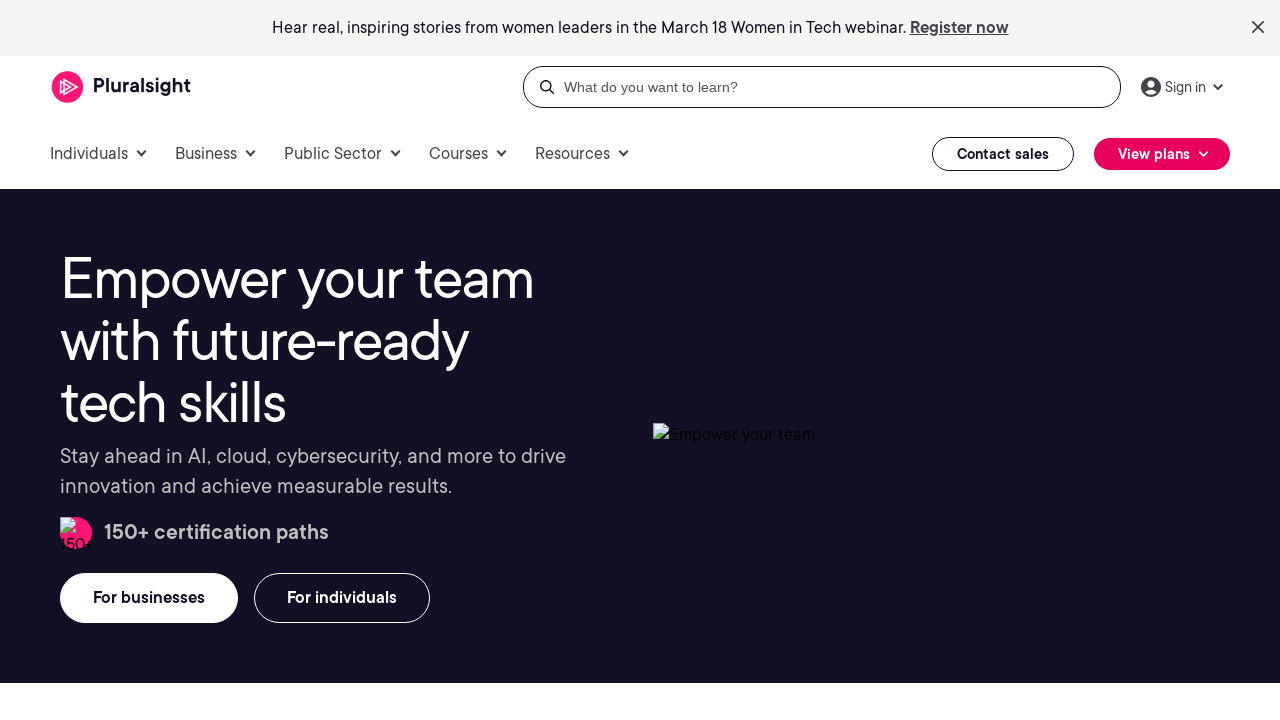